Tests the alert box functionality by clicking the alert button and accepting the JavaScript alert

Starting URL: https://www.hyrtutorials.com/p/alertsdemo.html

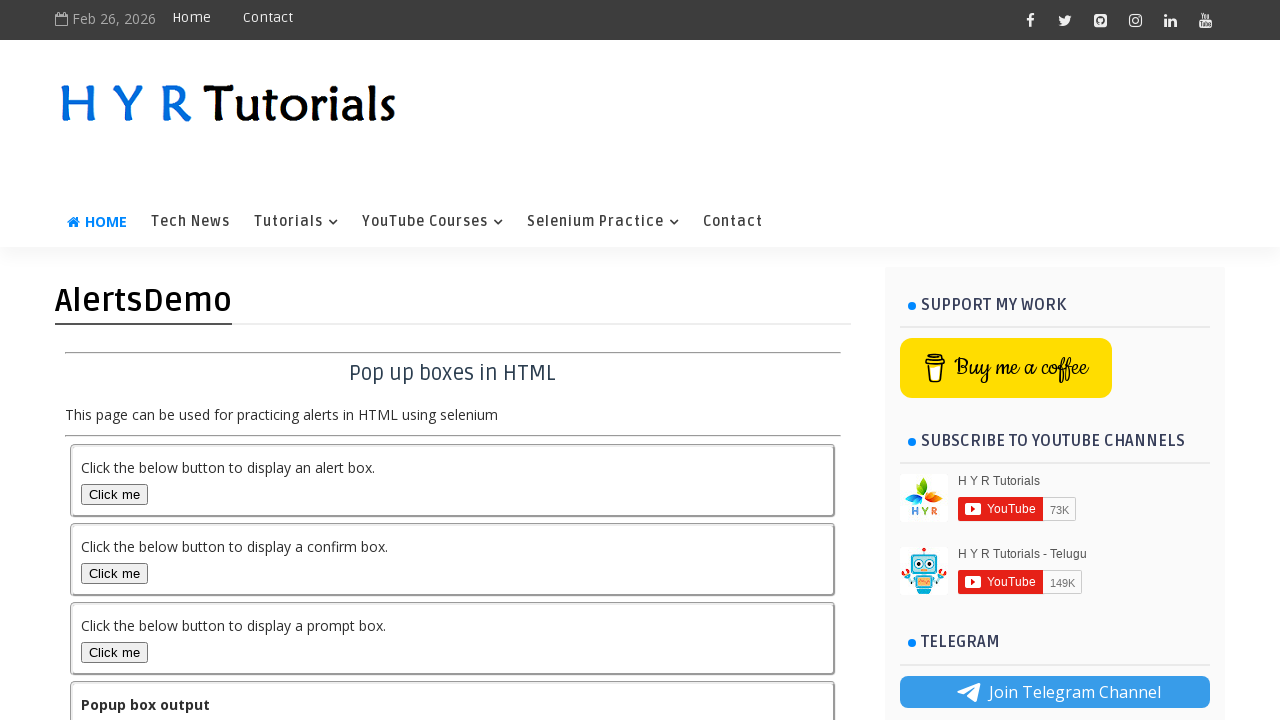

Clicked the alert button to trigger JavaScript alert at (114, 494) on #alertBox
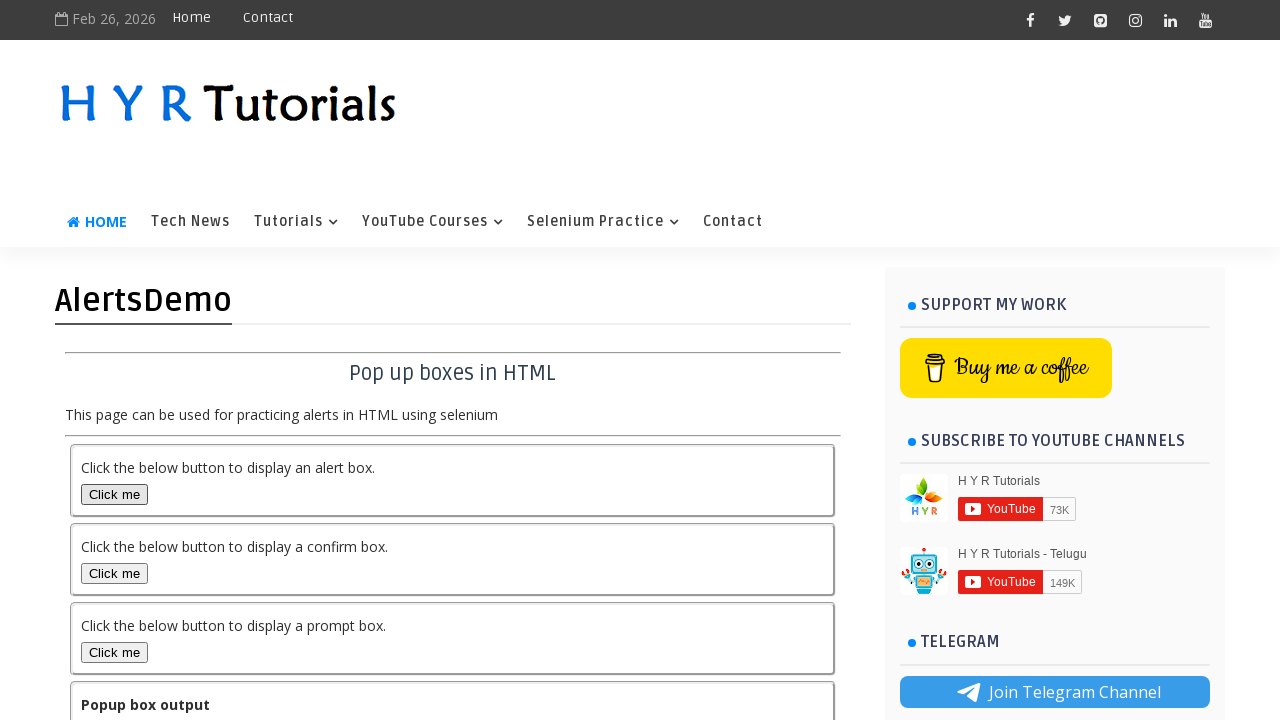

Set up dialog handler to accept the alert
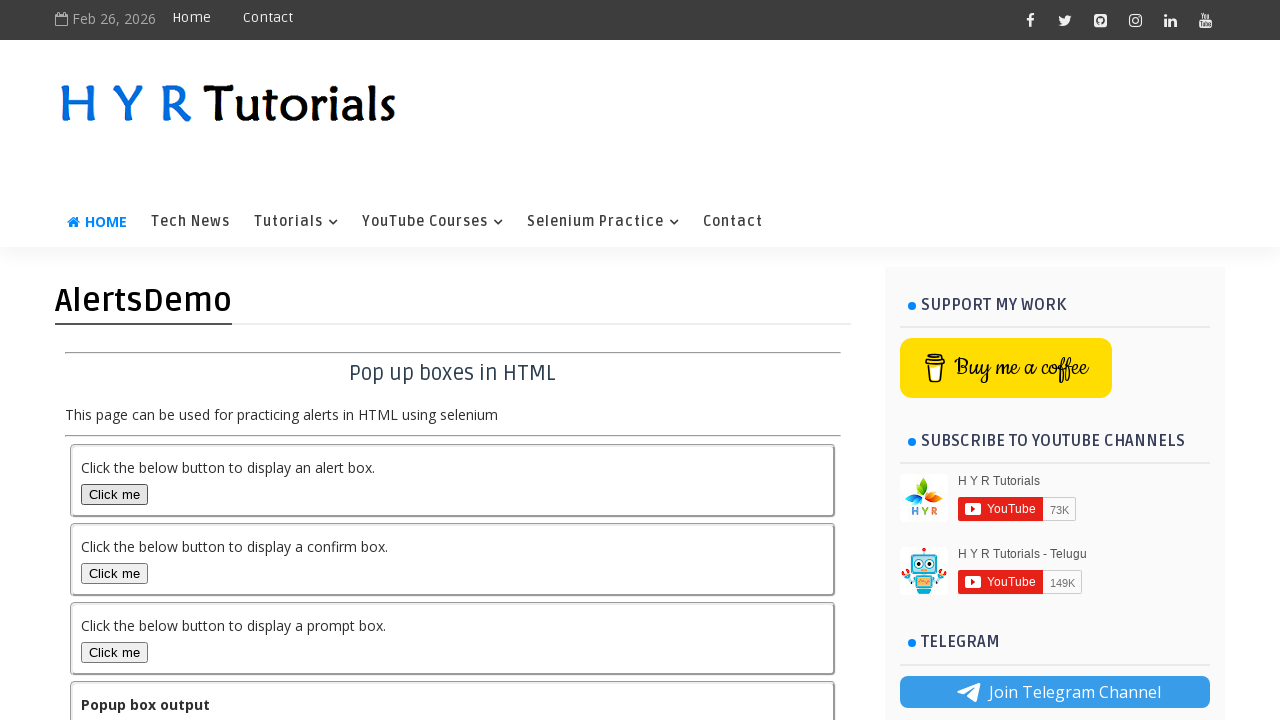

Output text element loaded after accepting alert
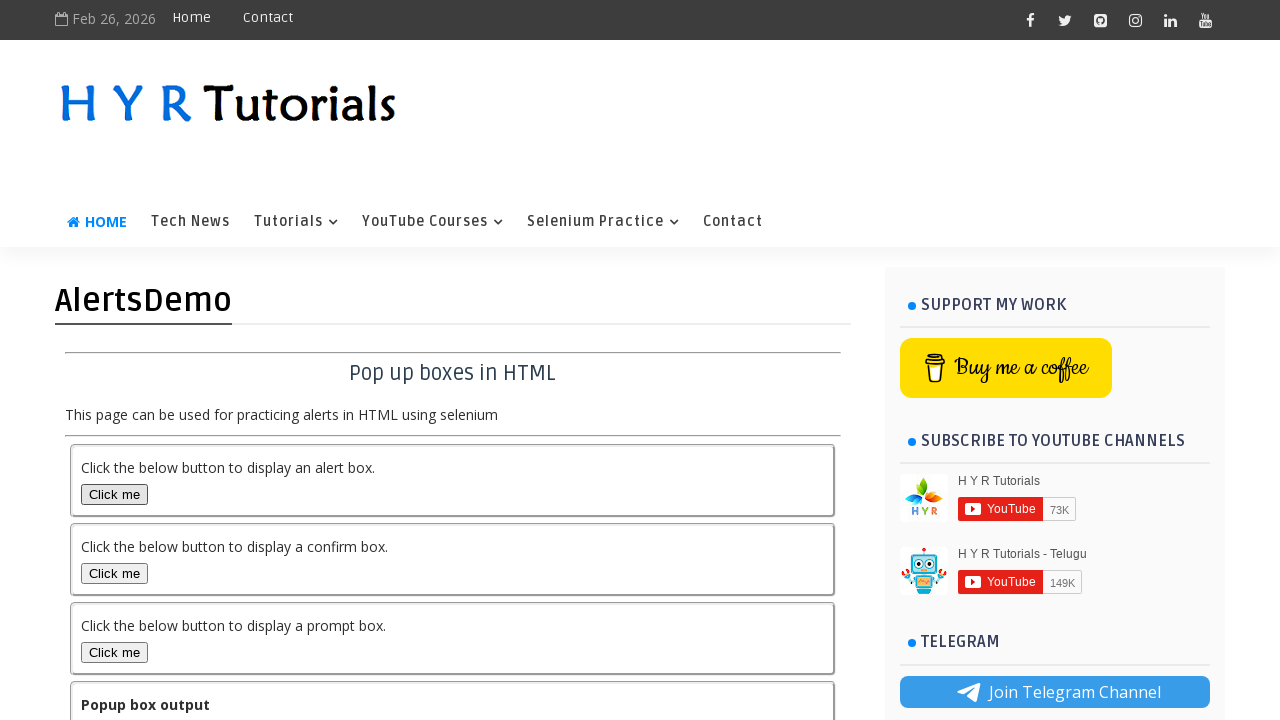

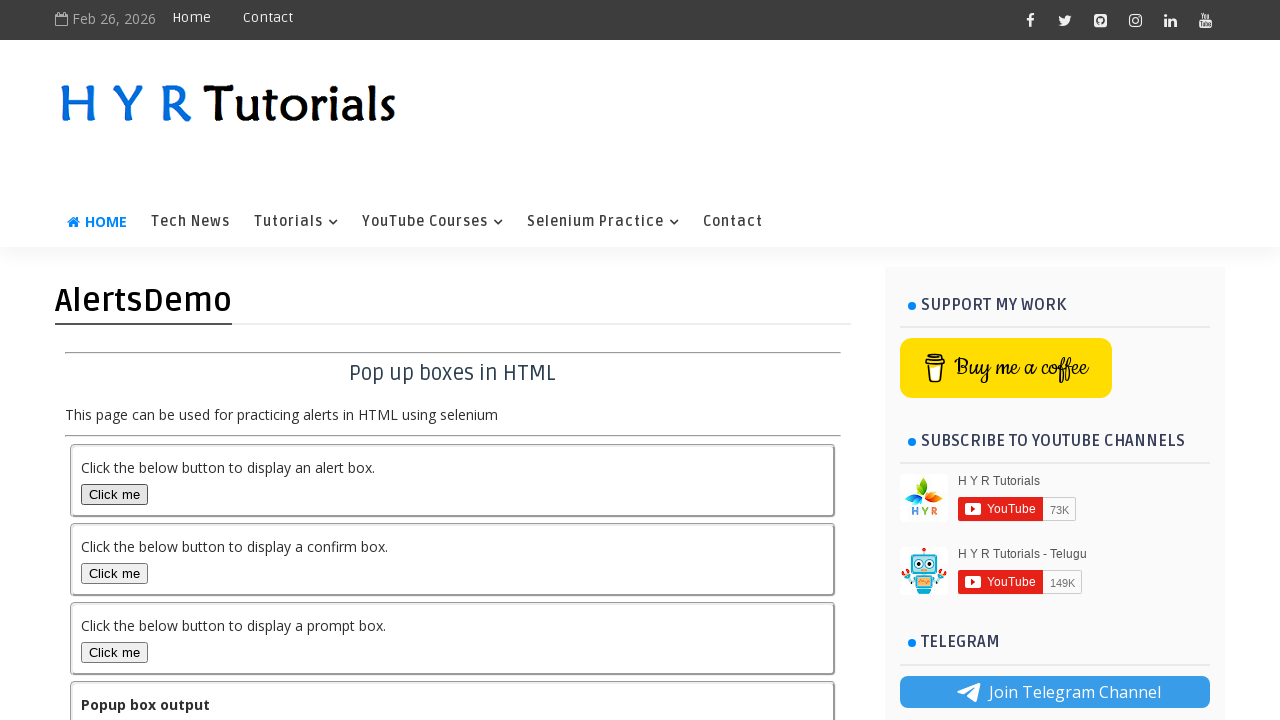